Tests jQuery UI menu navigation by hovering over nested menu items (Enabled -> Downloads) and clicking on the PDF option to trigger a download.

Starting URL: https://the-internet.herokuapp.com/jqueryui/menu

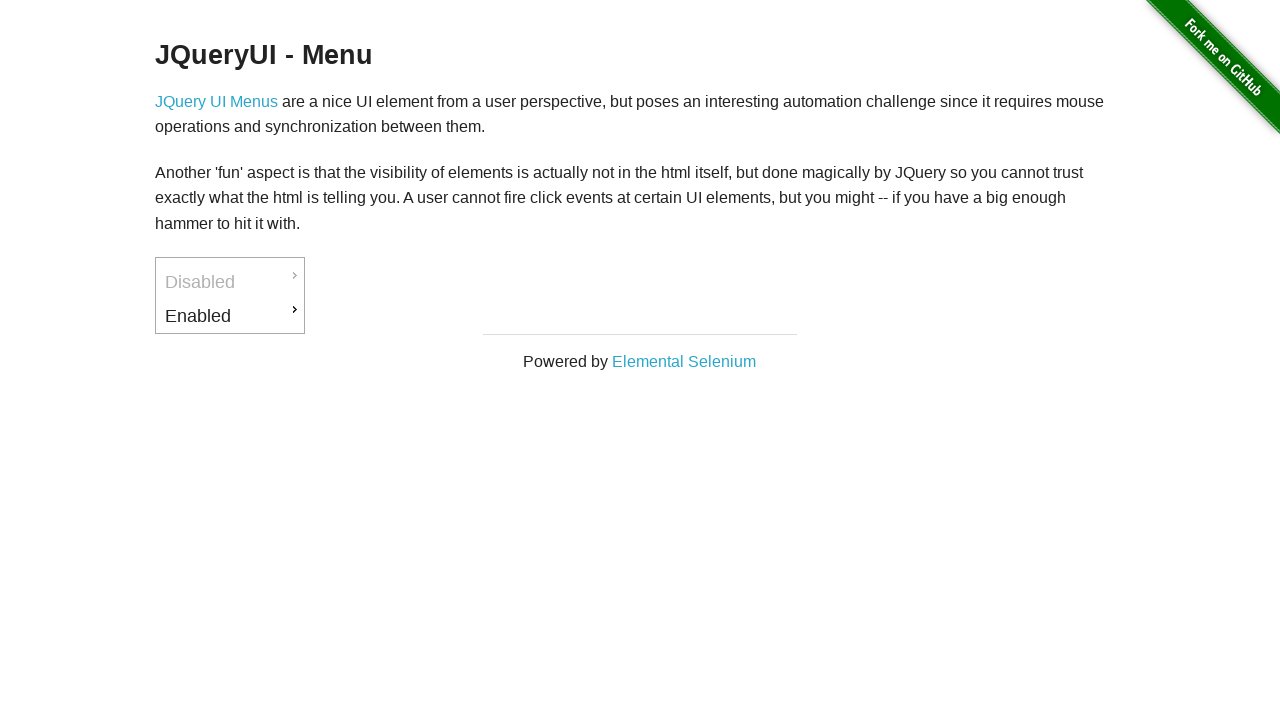

Hovered over 'Enabled' menu item at (230, 316) on a:has-text('Enabled')
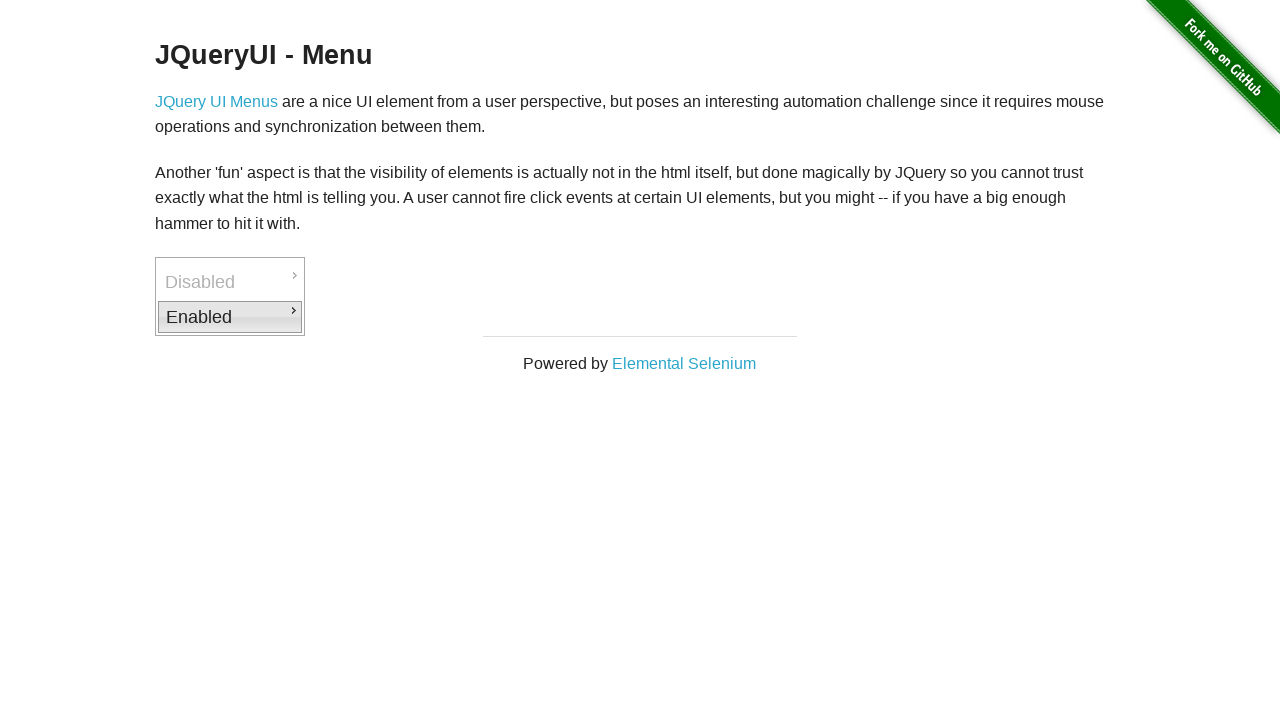

Downloads submenu became visible
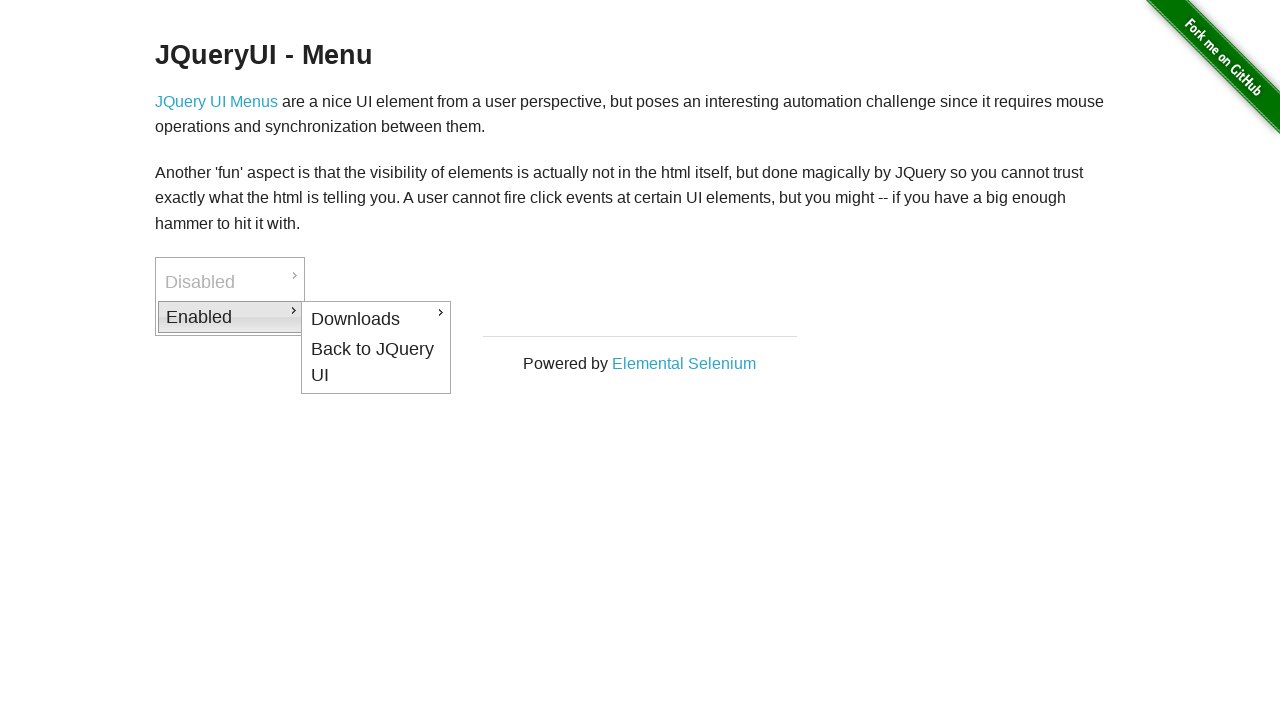

Hovered over 'Downloads' submenu item at (376, 319) on a:has-text('Downloads')
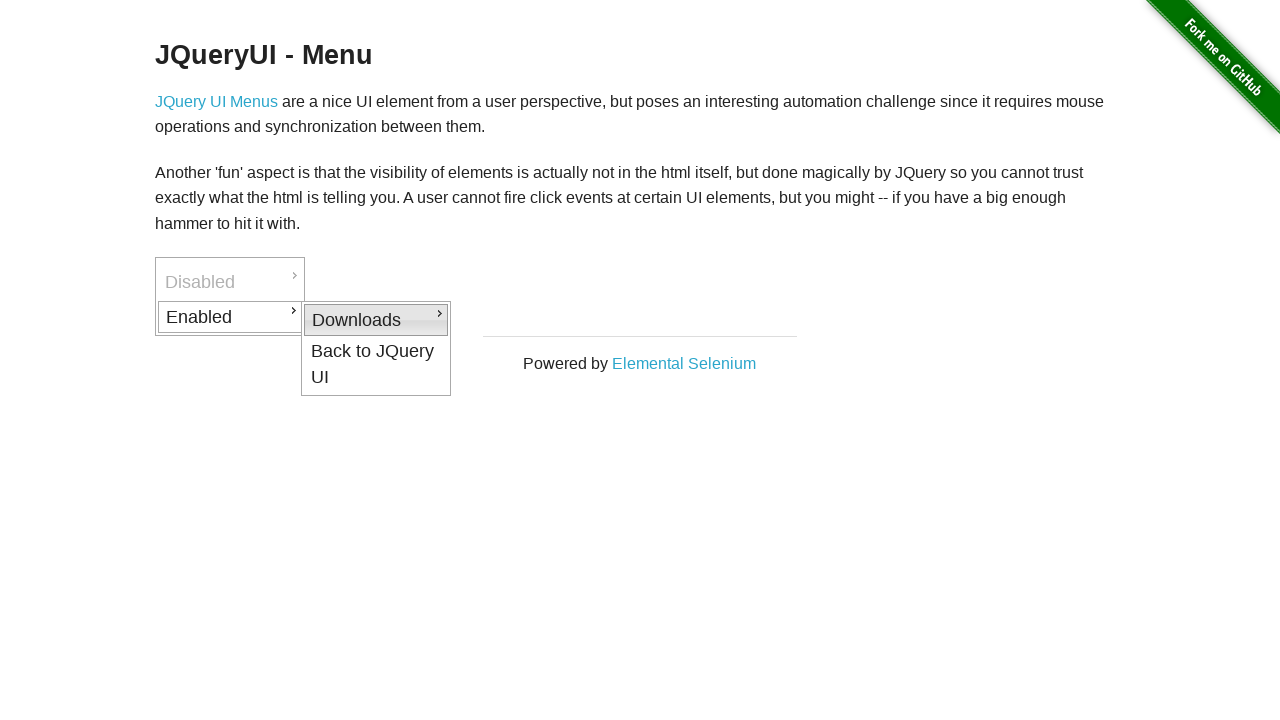

PDF option became visible
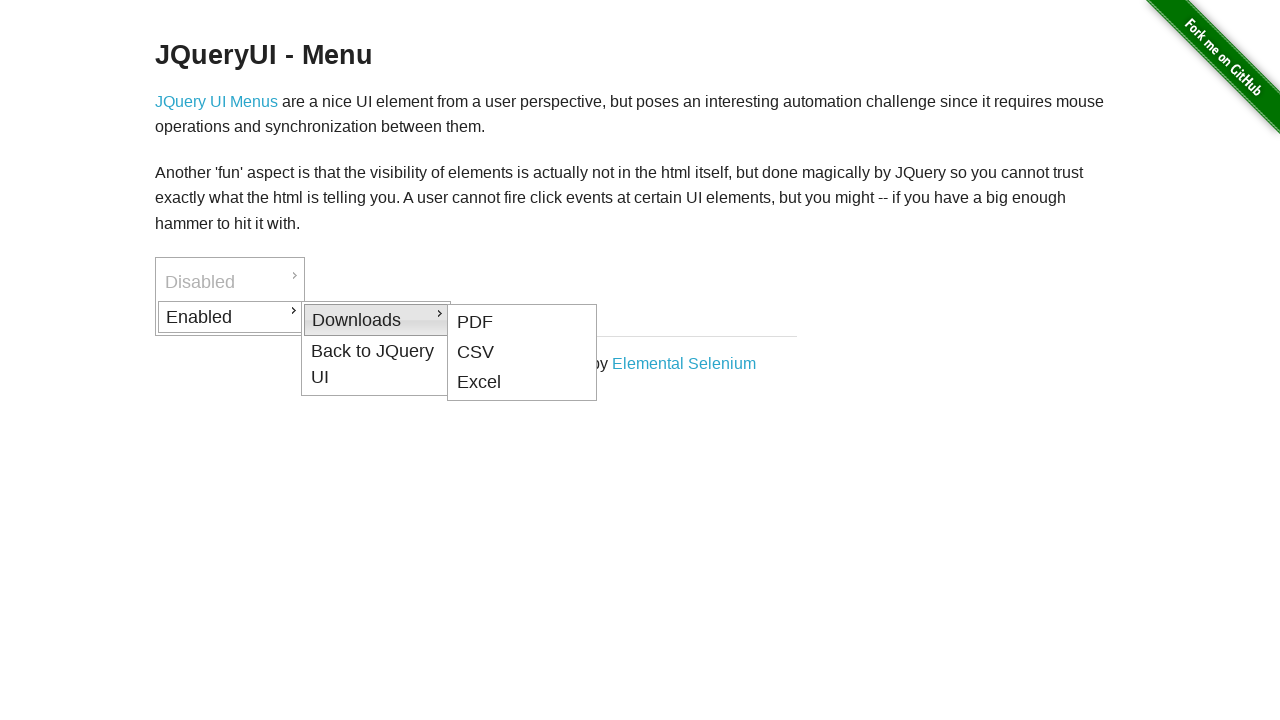

Clicked on PDF option to trigger download at (522, 322) on a:has-text('PDF')
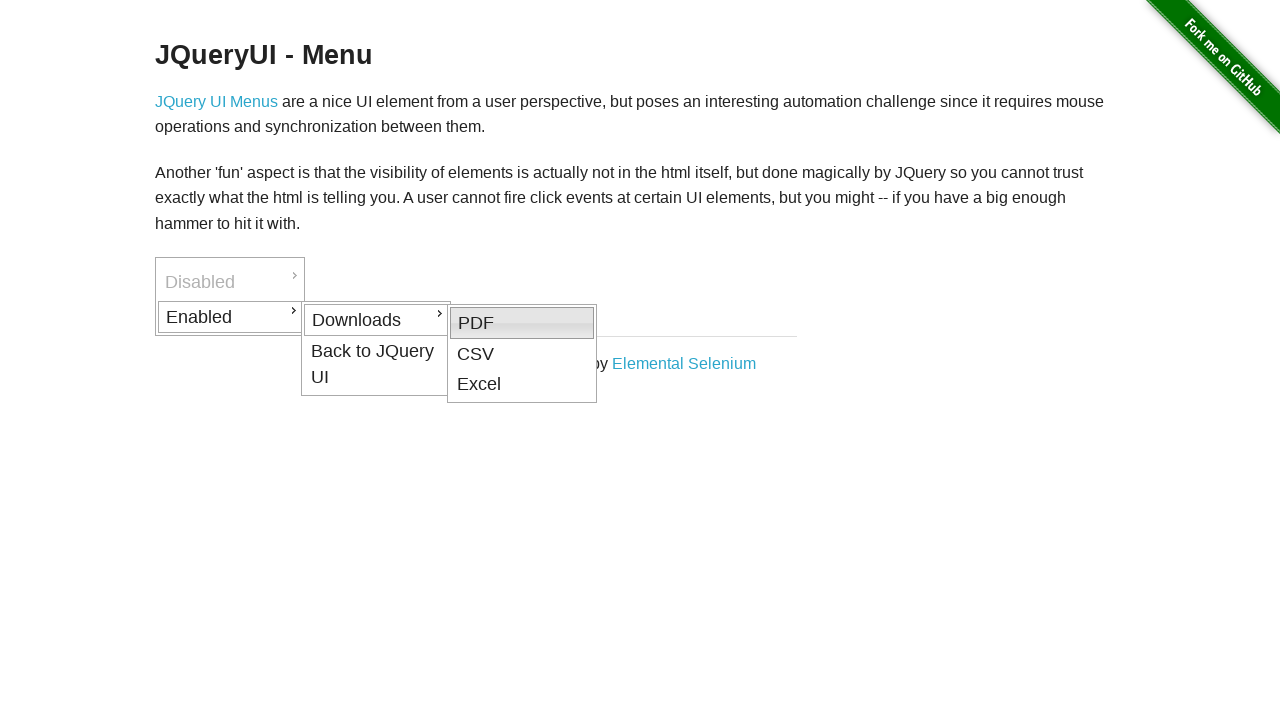

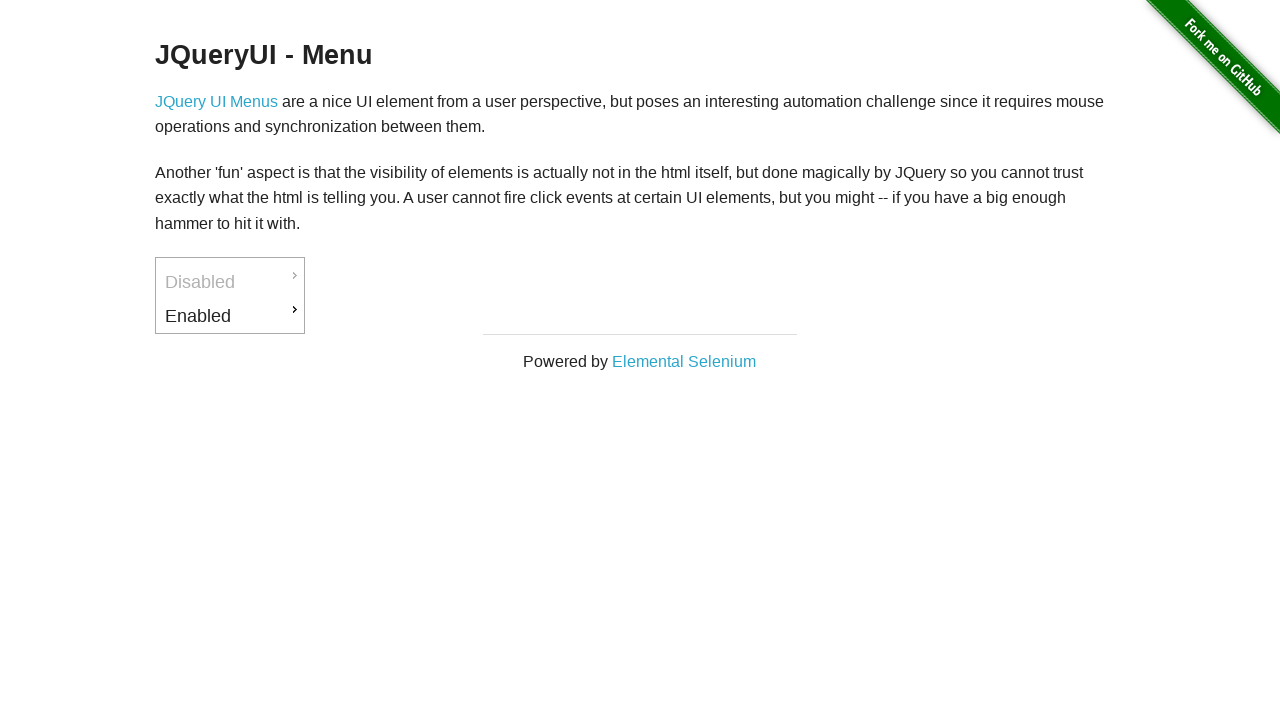